Tests advanced drag and drop using mouse events by hovering over the small box, pressing mouse down, moving to the large box, and releasing.

Starting URL: https://commitquality.com/practice-drag-and-drop

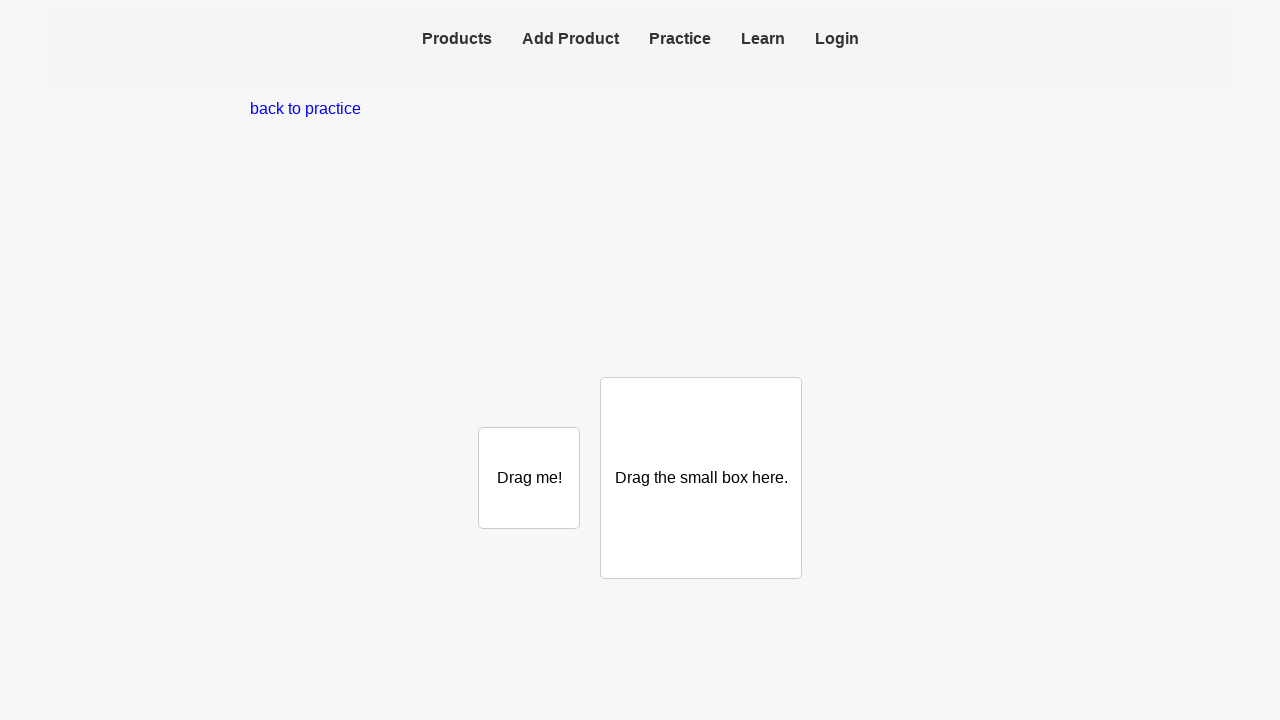

Hovered over the small box at (529, 478) on #small-box
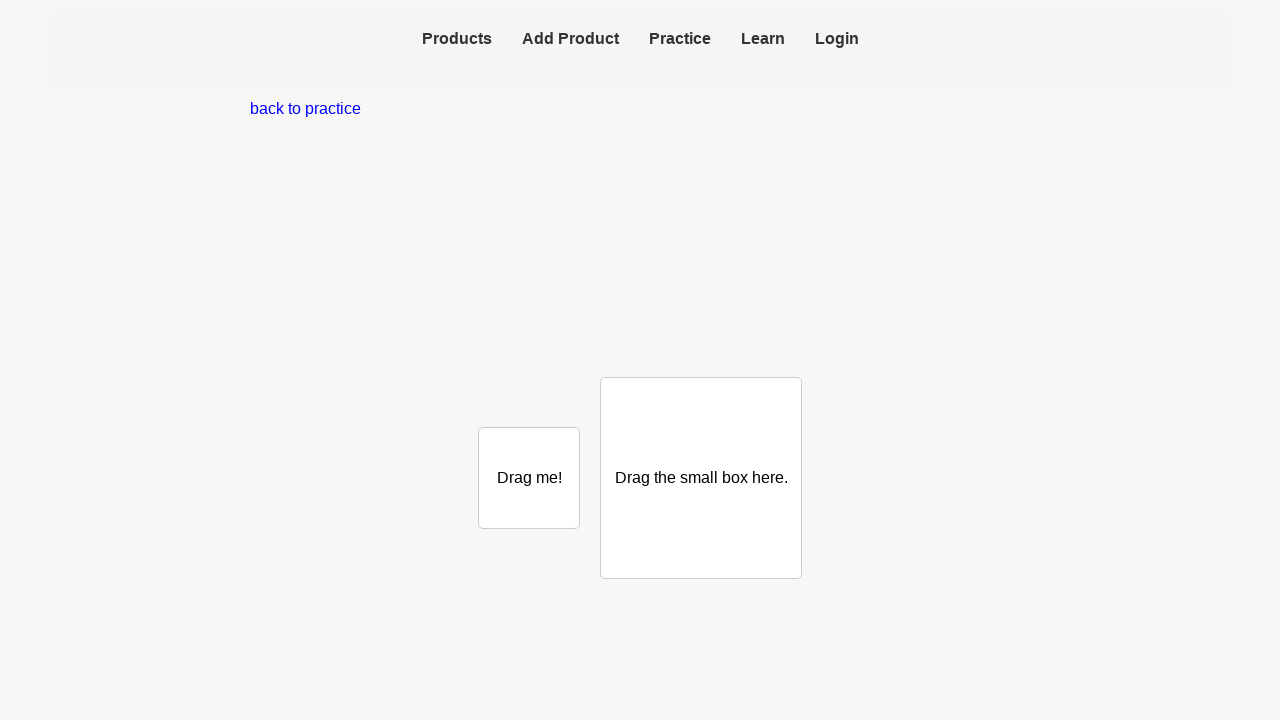

Pressed mouse button down on small box at (529, 478)
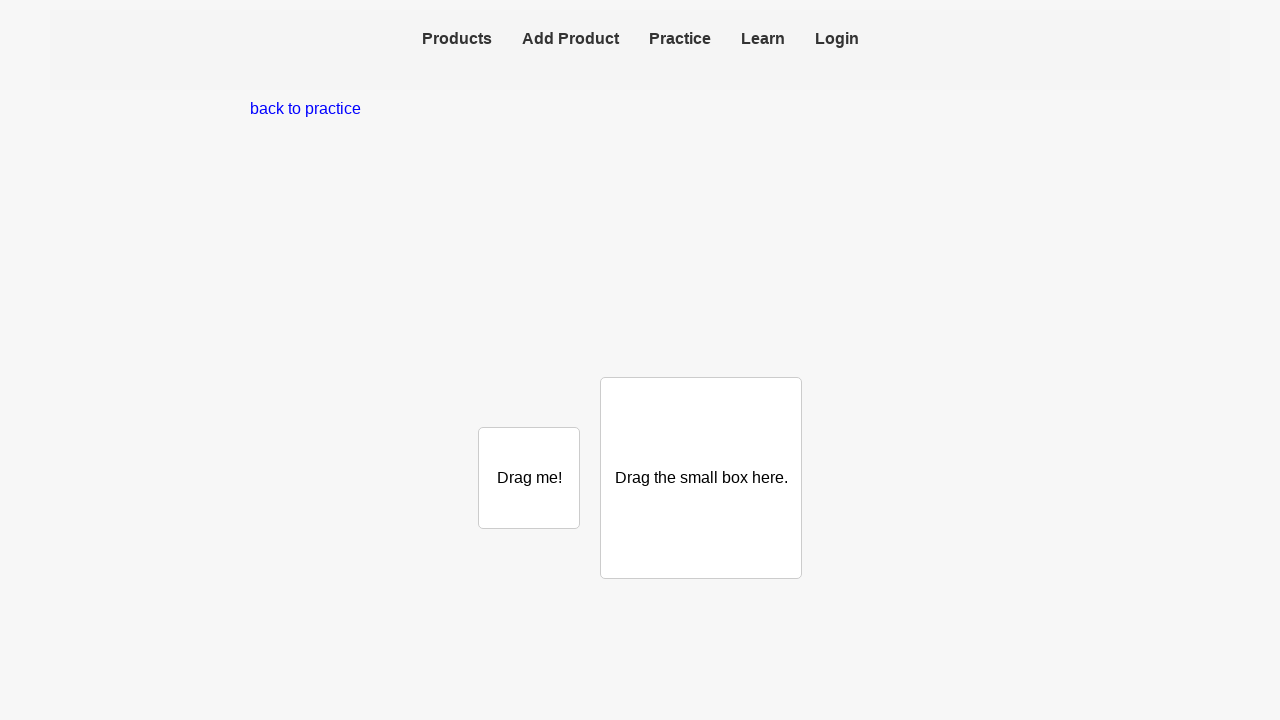

Dragged to the large box (drag destination) at (701, 478) on .large-box
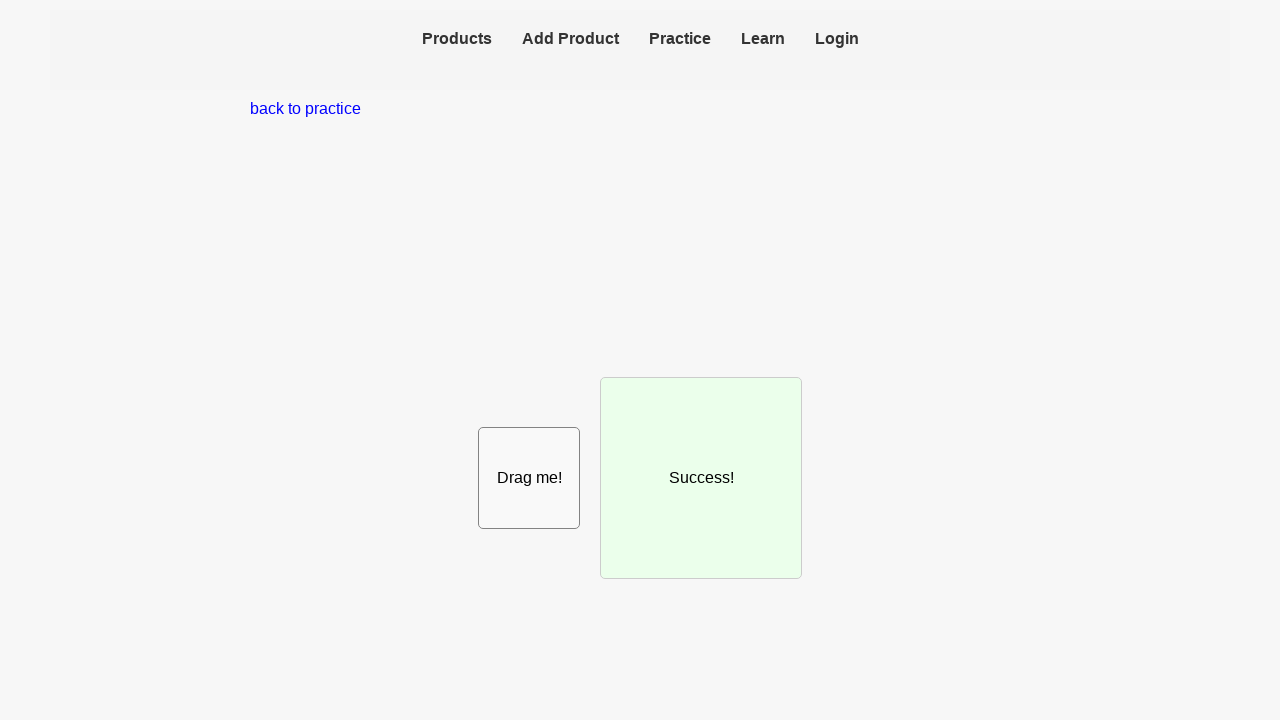

Released mouse button to complete drag and drop at (701, 478)
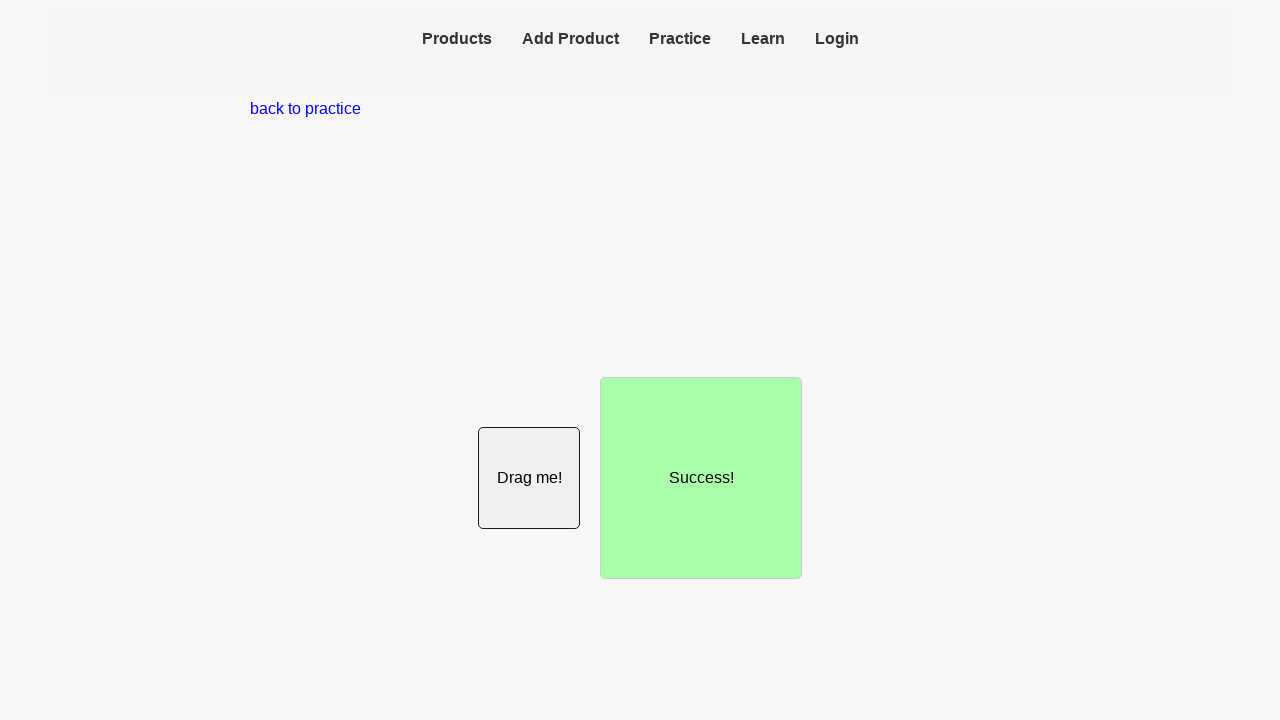

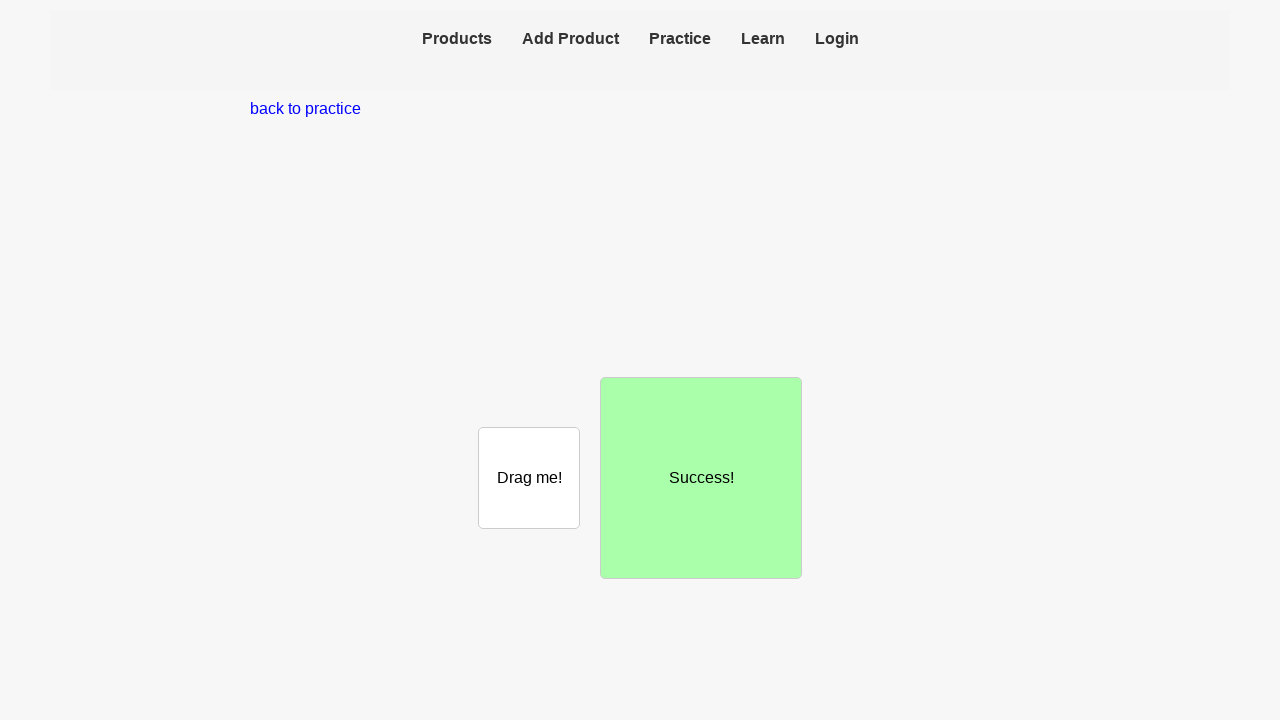